Tests the product search/filter functionality on an e-commerce practice site by entering a search term and verifying that filtered products are displayed.

Starting URL: https://rahulshettyacademy.com/seleniumPractise/

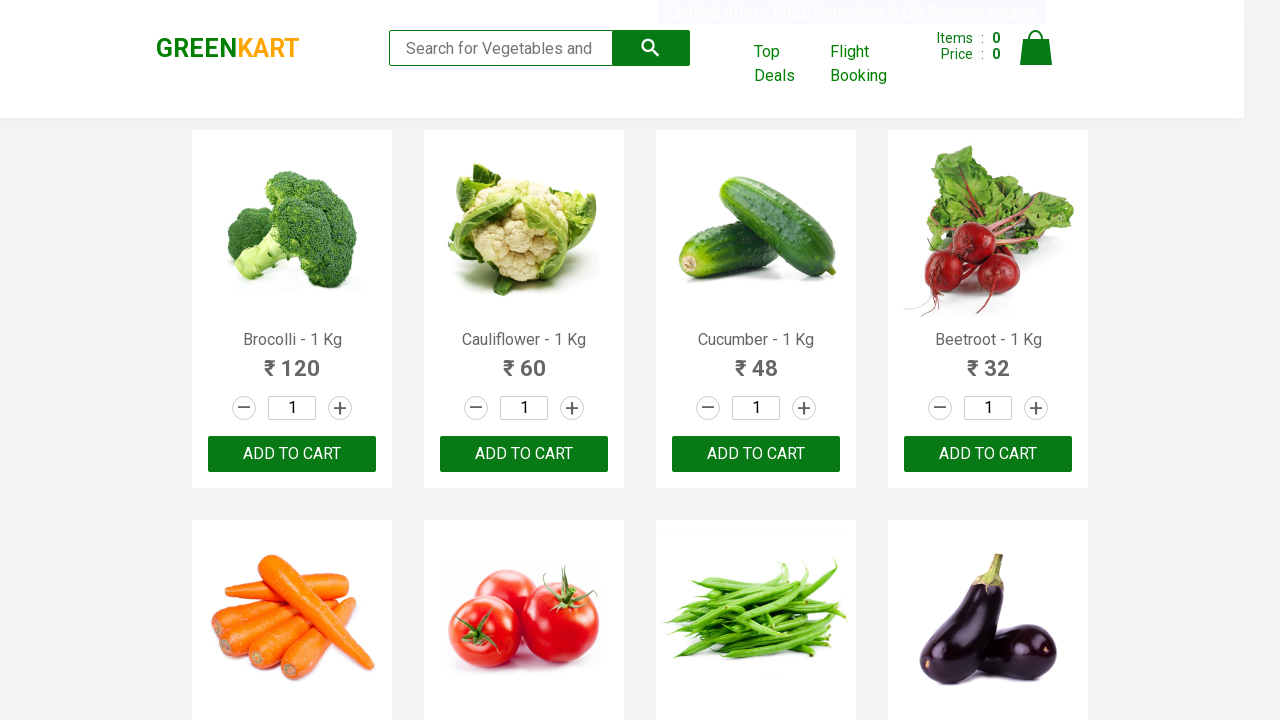

Waited for product action buttons to load
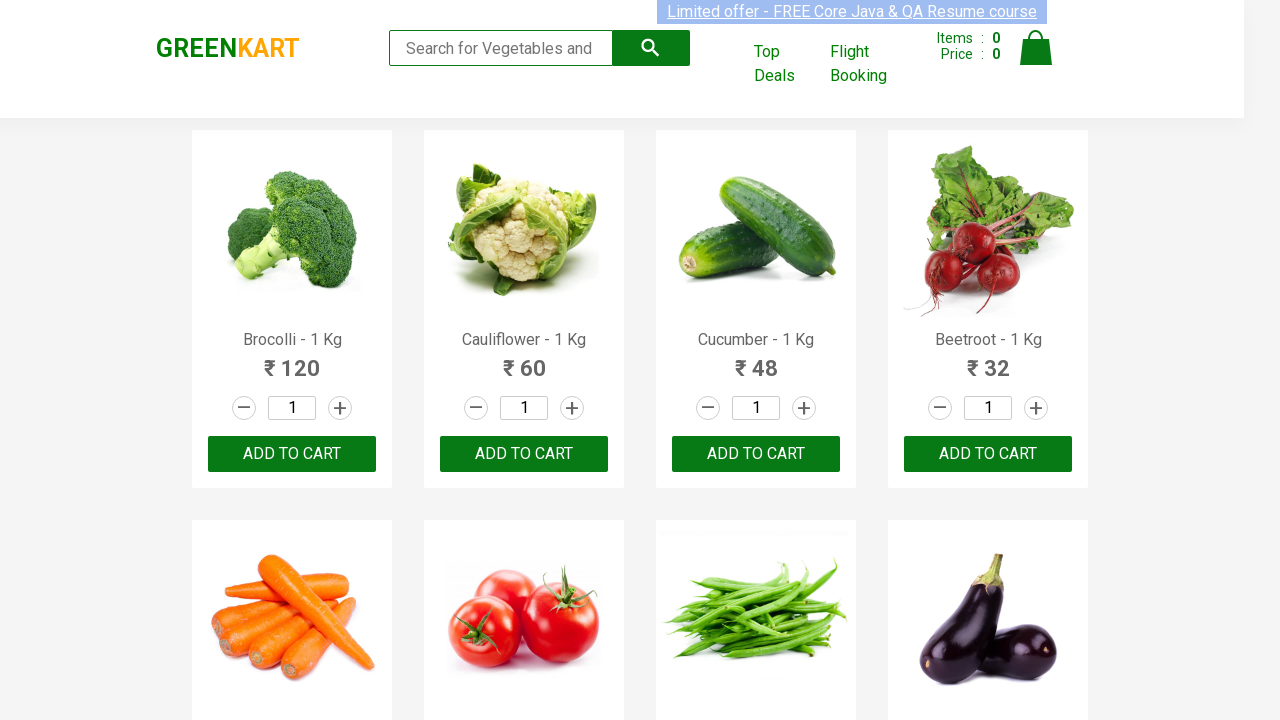

Entered search term 'ber' in search field on input.search-keyword
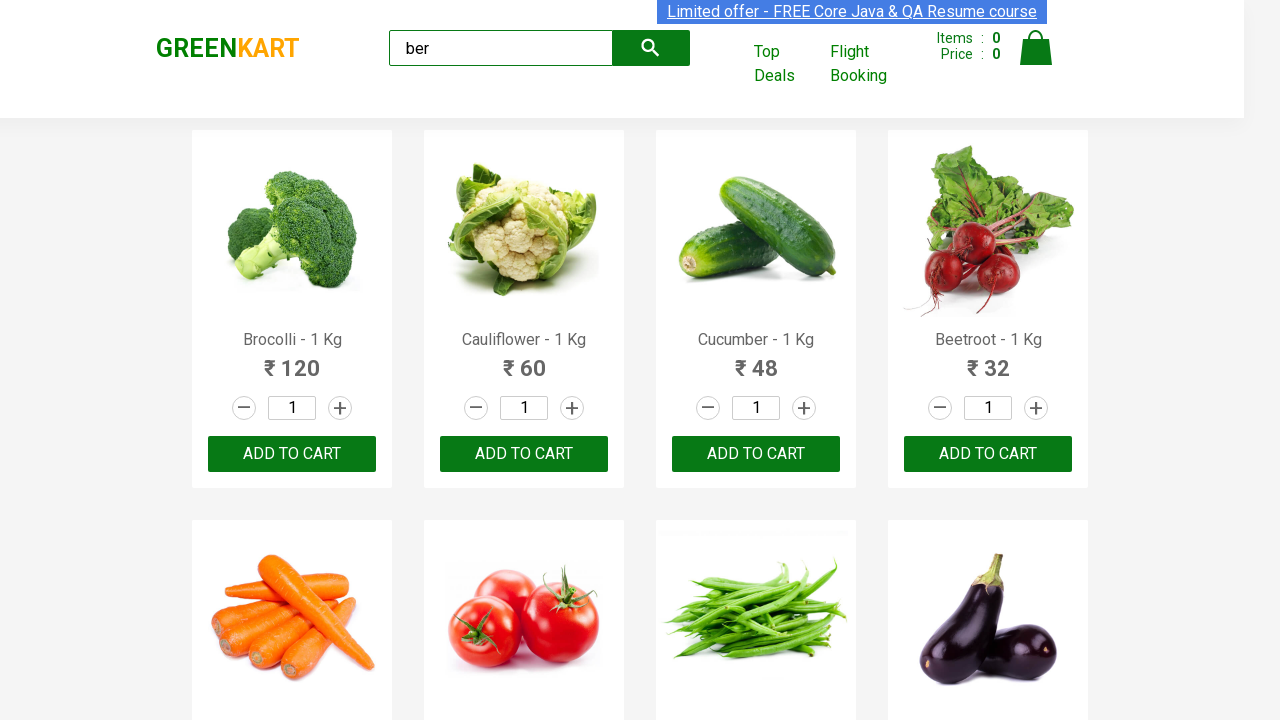

Waited 1 second for filter results to update
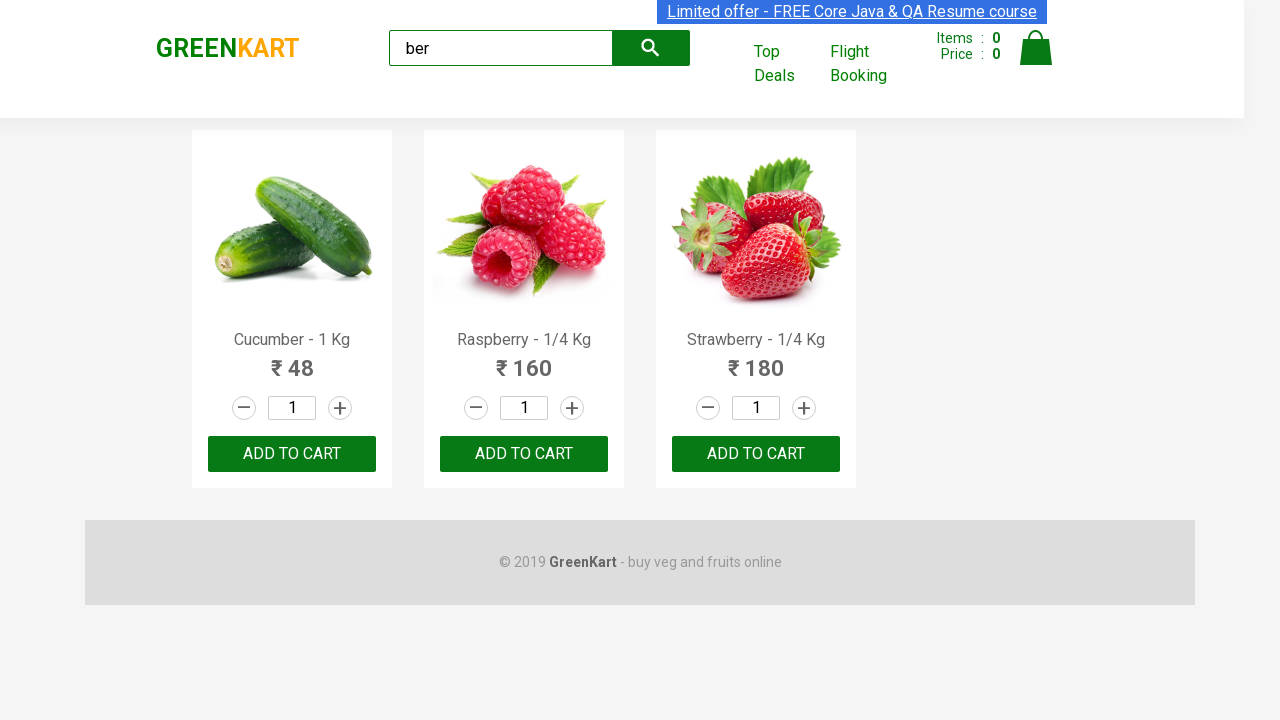

Verified filtered products are displayed with matching search results
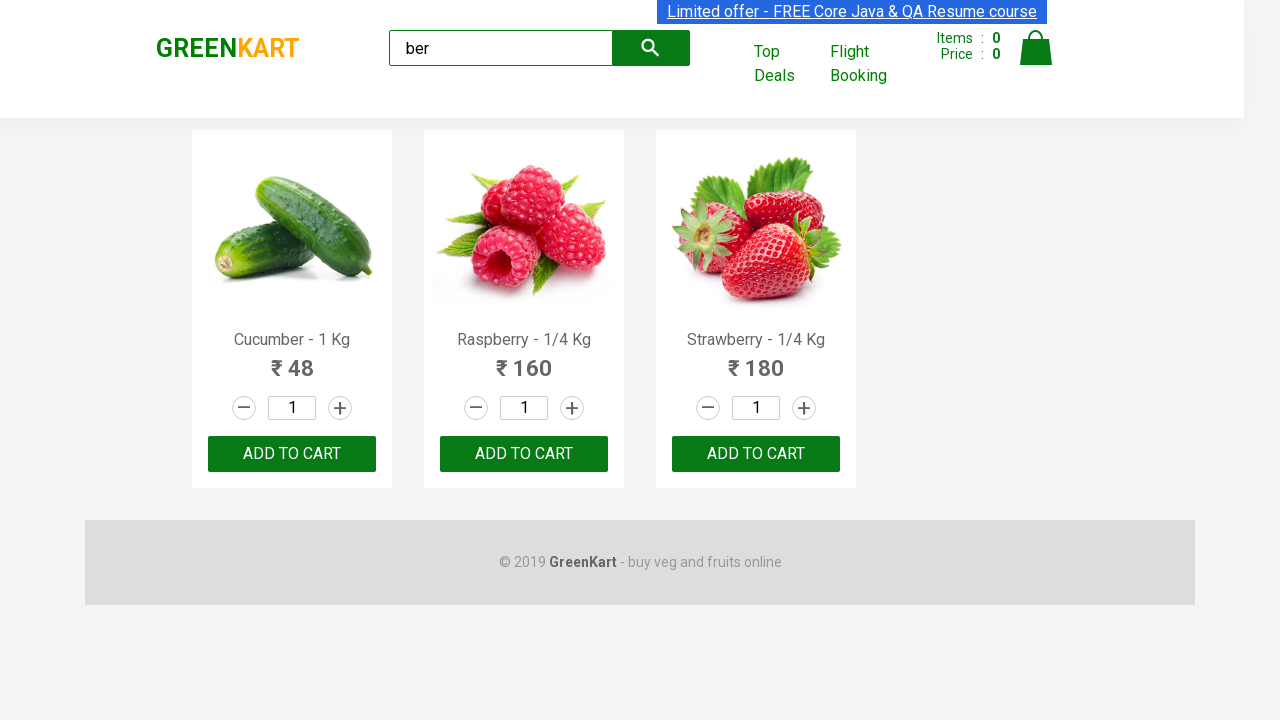

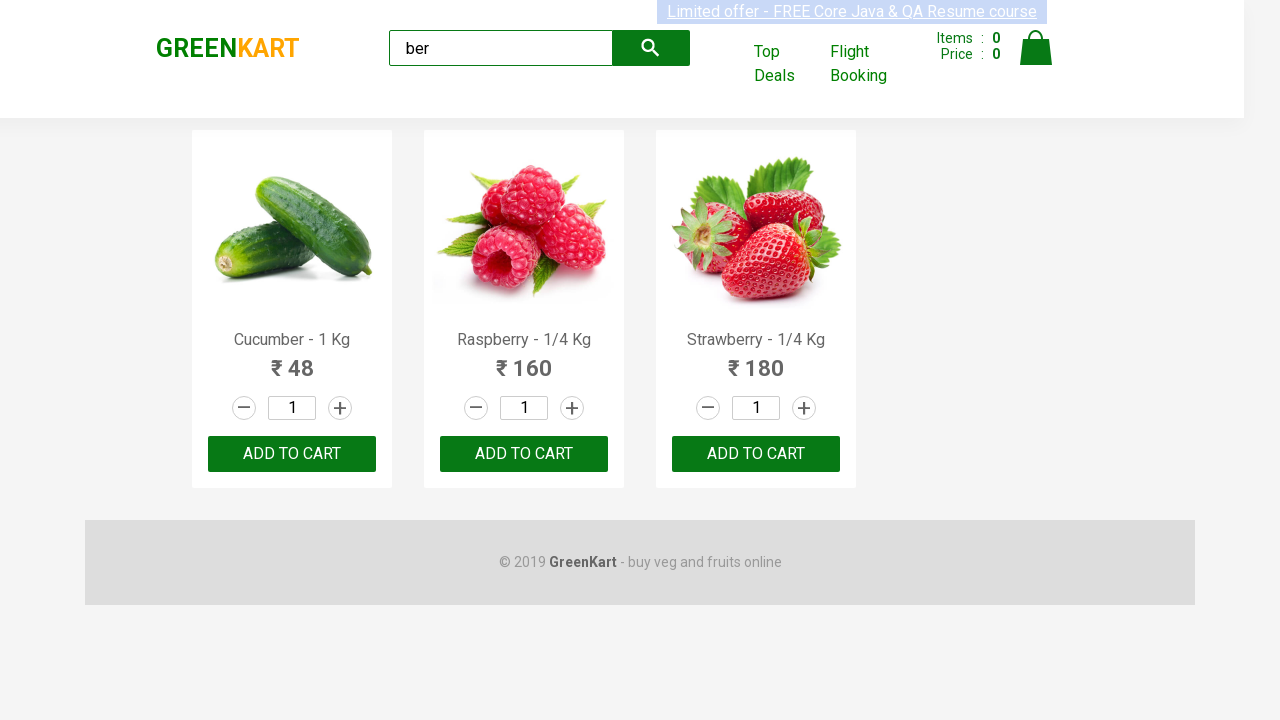